Tests the TodoMVC application by adding two todo items - "feed the cat" and "water the plants" - using the input field and pressing Enter to submit each item.

Starting URL: https://demo.playwright.dev/todomvc/#/

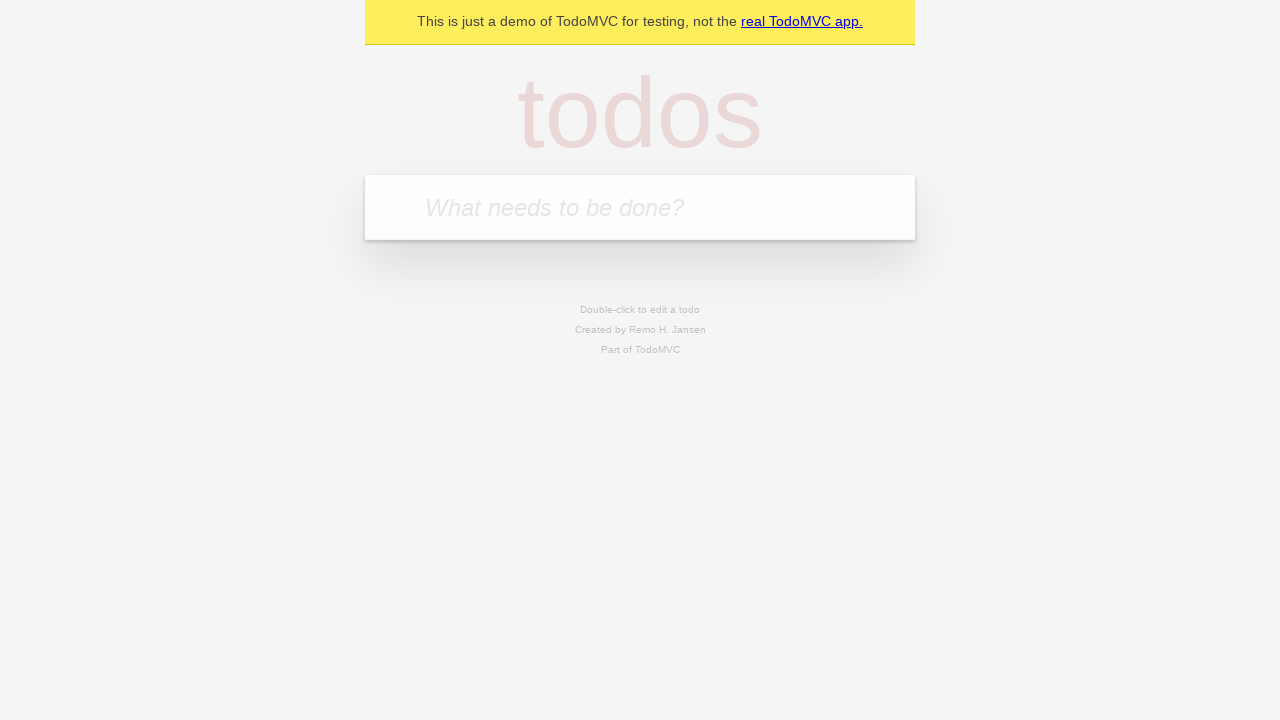

Clicked on the todo input field at (640, 207) on input[placeholder='What needs to be done?']
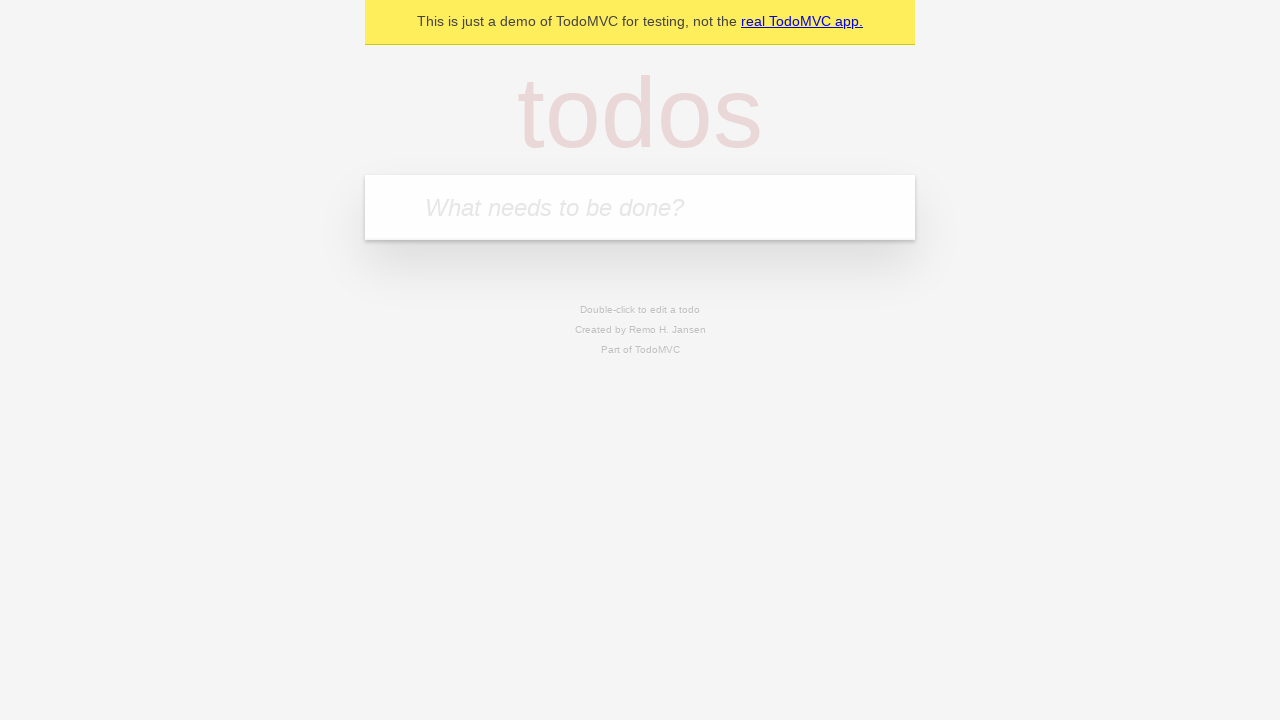

Filled input field with first todo item 'feed the cat' on input[placeholder='What needs to be done?']
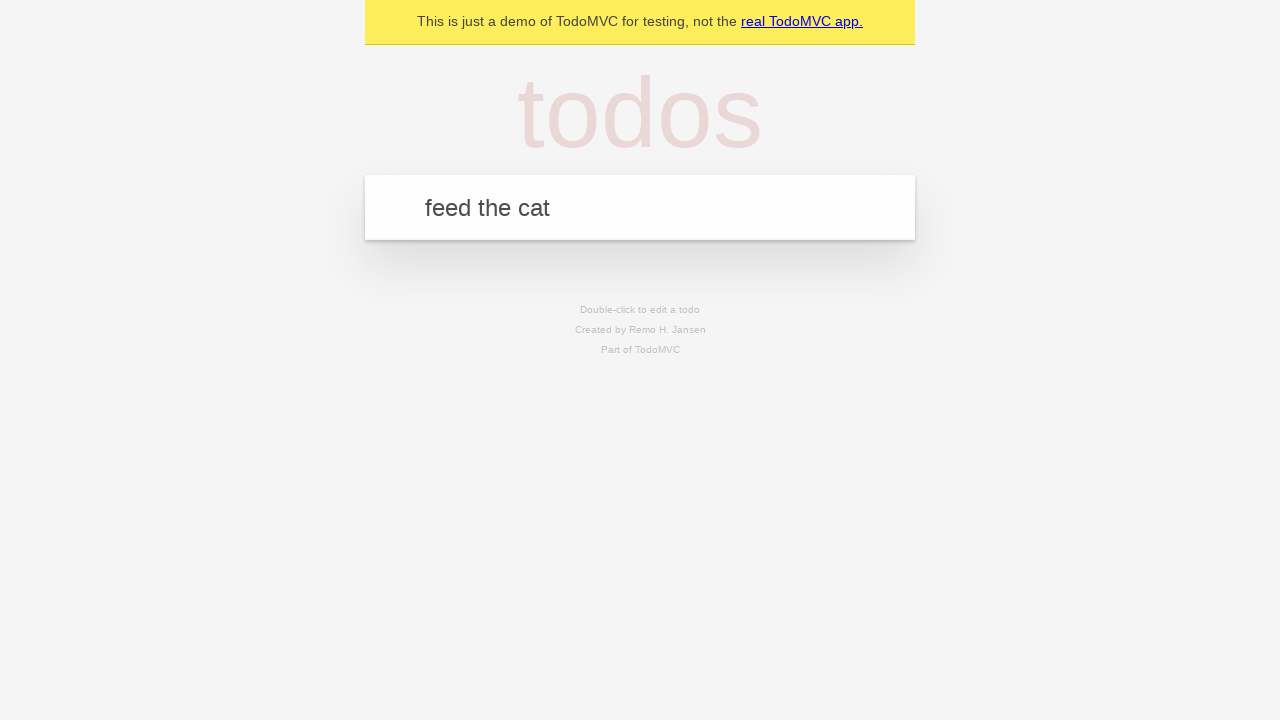

Pressed Enter to add first todo item on input[placeholder='What needs to be done?']
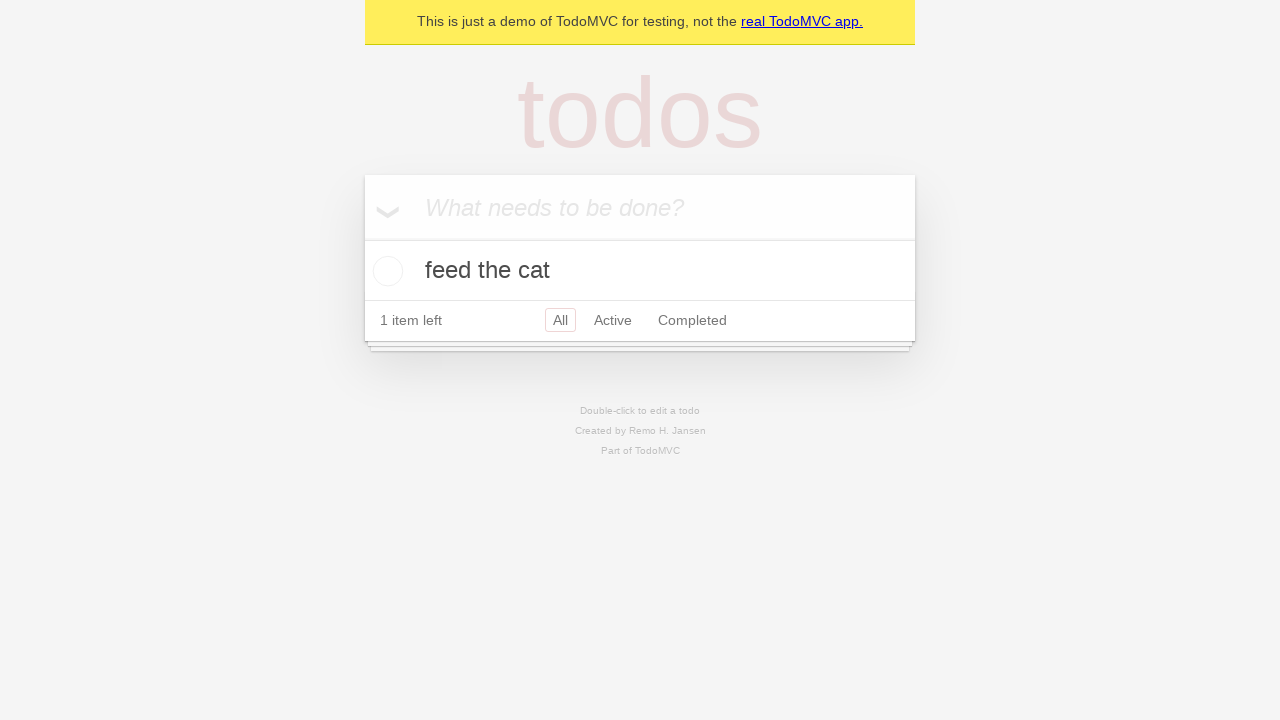

Filled input field with second todo item 'water the plants' on input[placeholder='What needs to be done?']
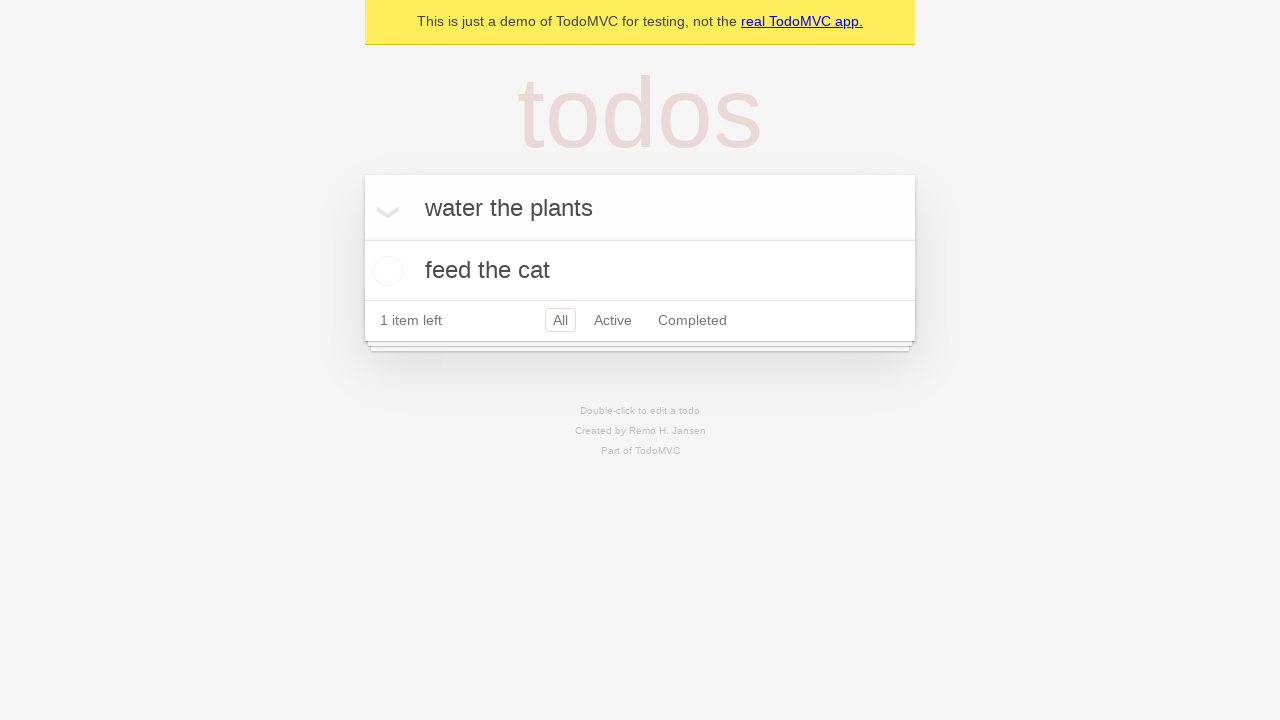

Pressed Enter to add second todo item on input[placeholder='What needs to be done?']
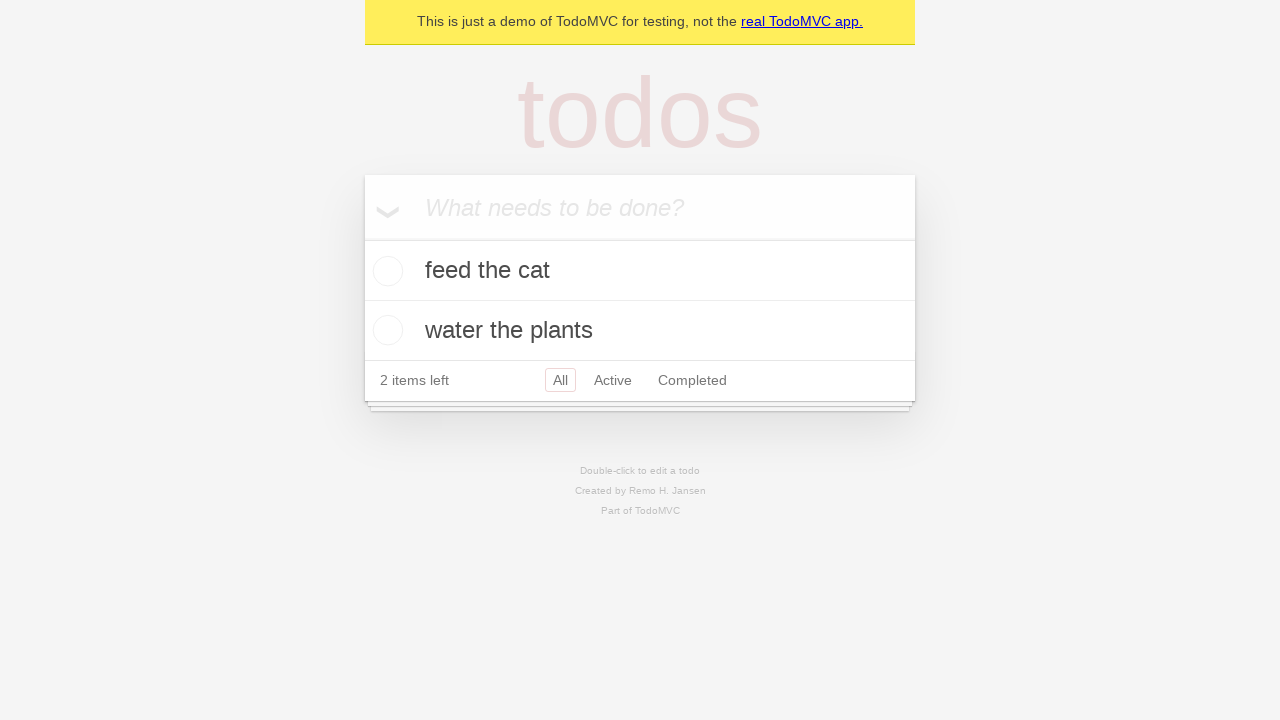

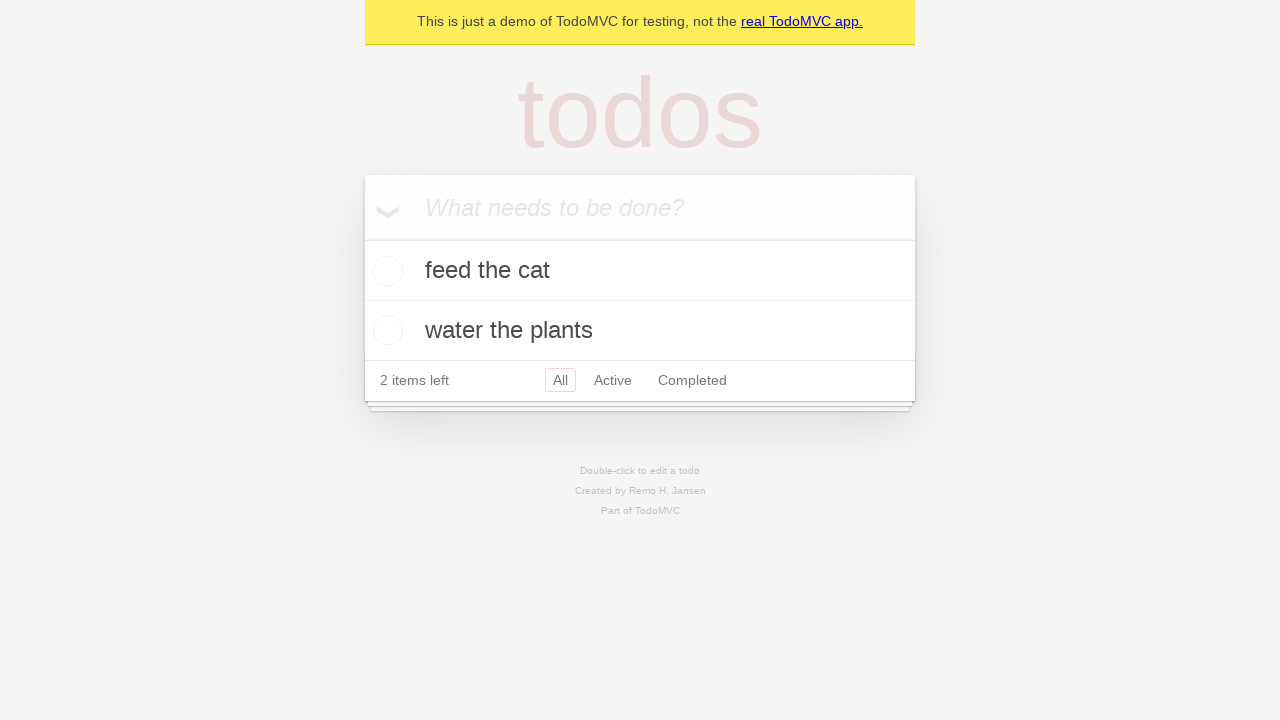